Tests clicking Create a free organization link

Starting URL: https://github.com/customer-stories/mercado-libre

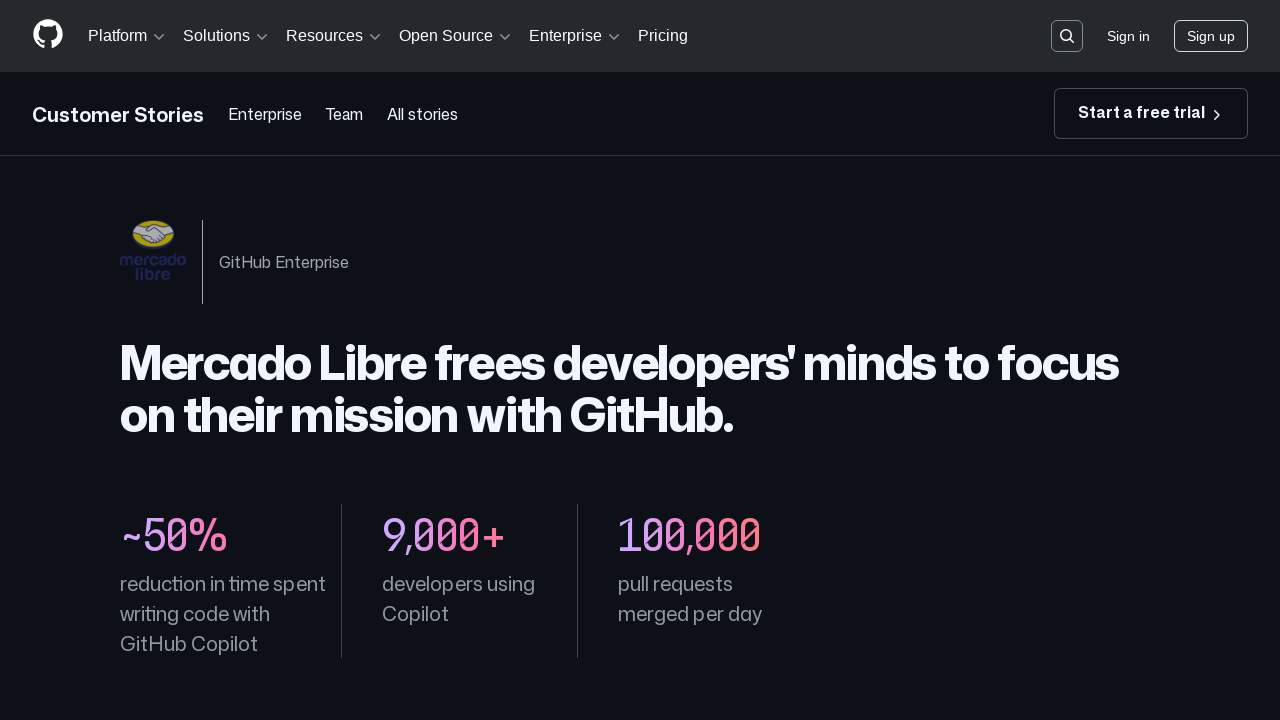

Waited for 'Create a free organization' link to be visible
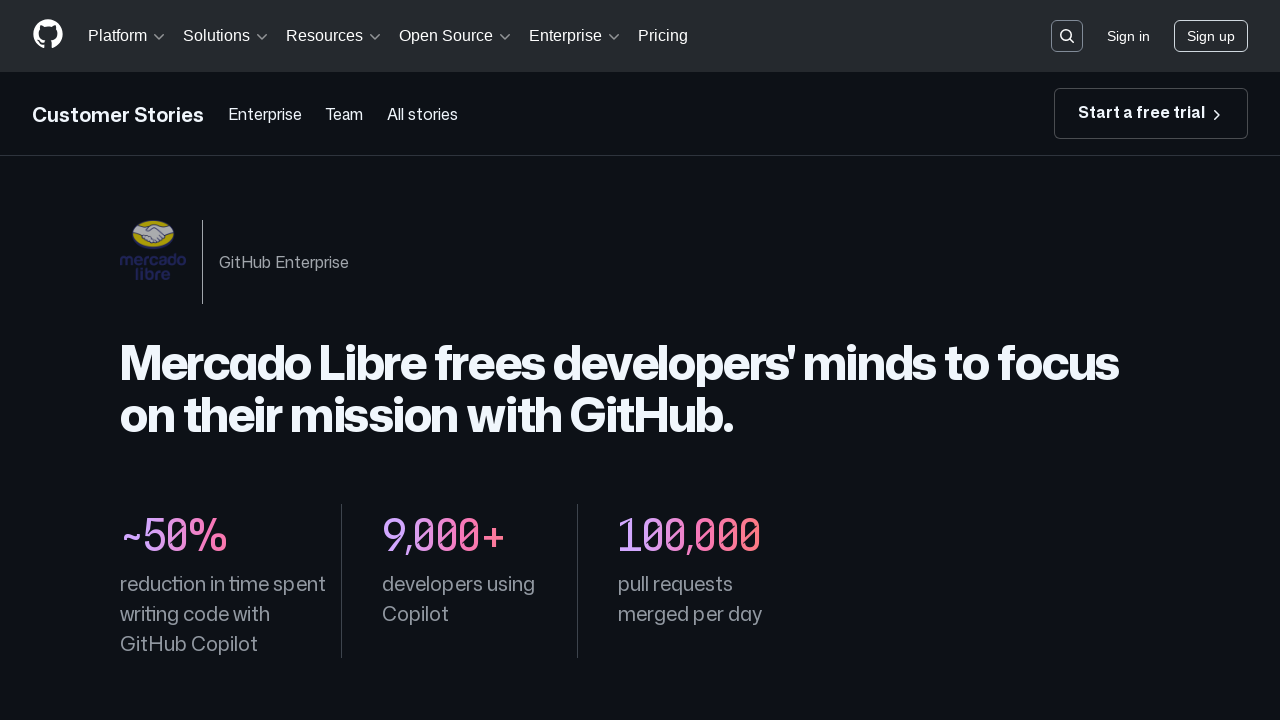

Clicked 'Create a free organization' link at (184, 360) on a:has-text('Create a free organization')
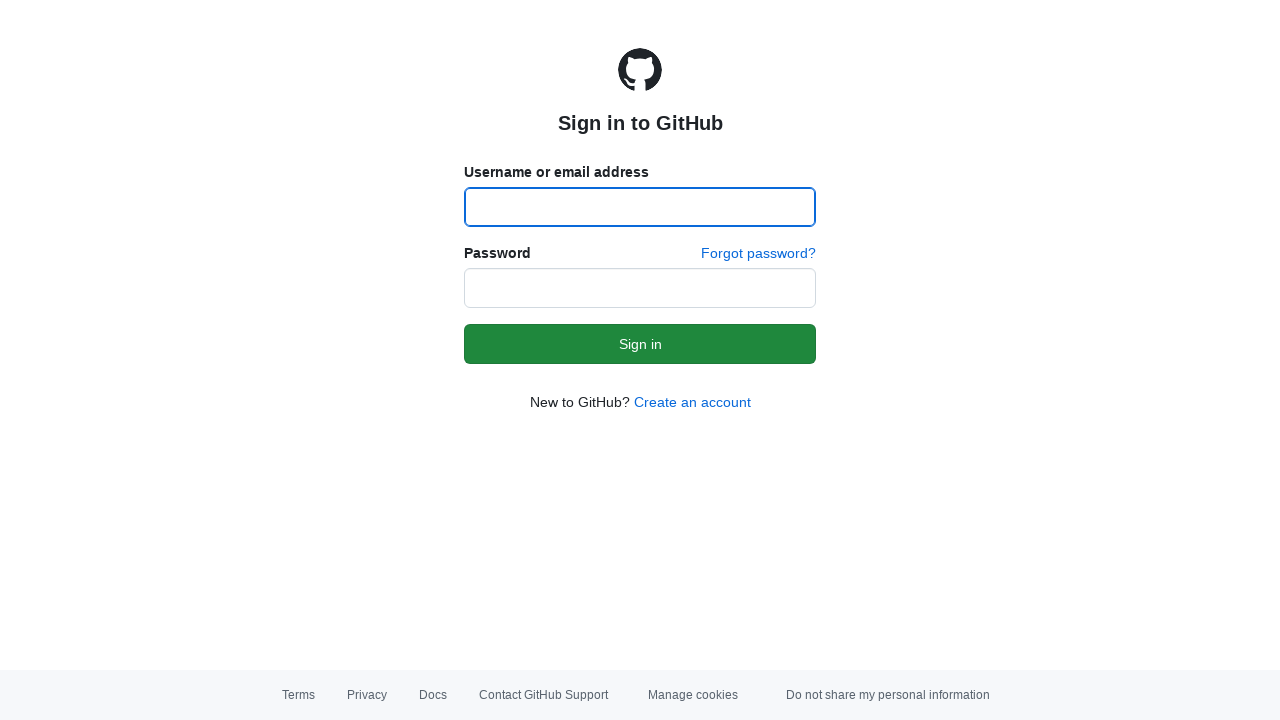

Waited for page to load (networkidle)
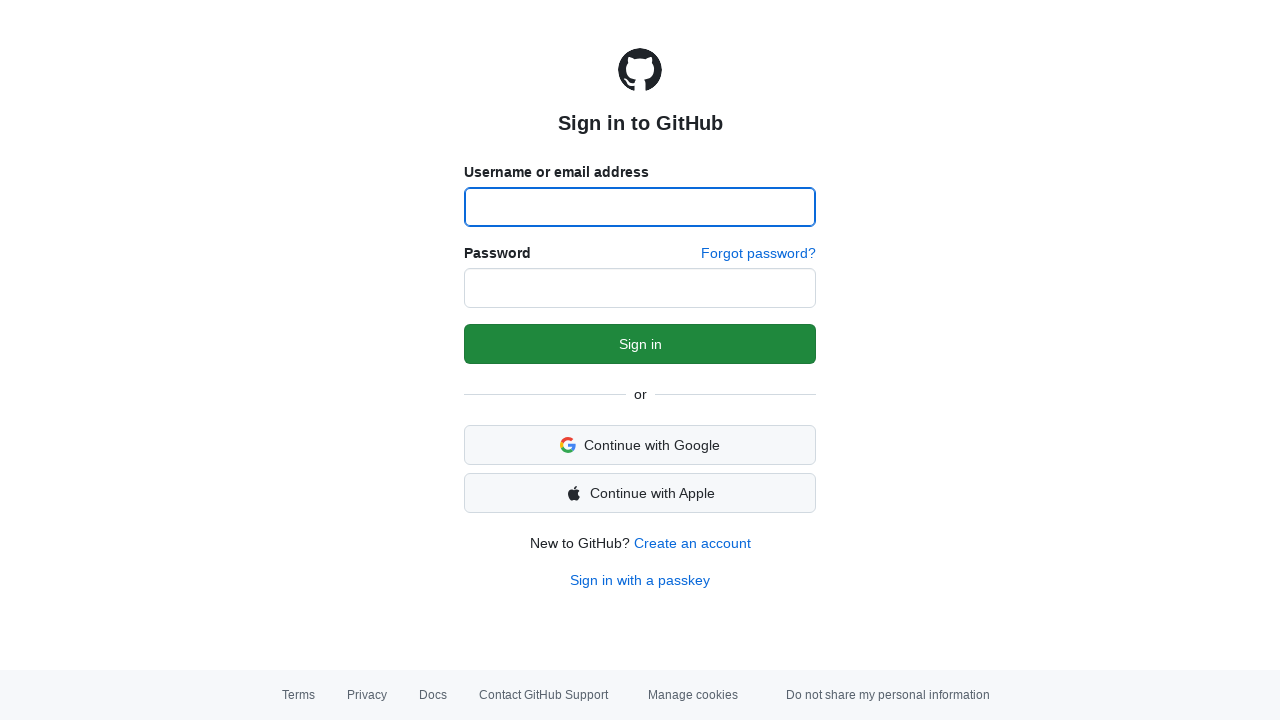

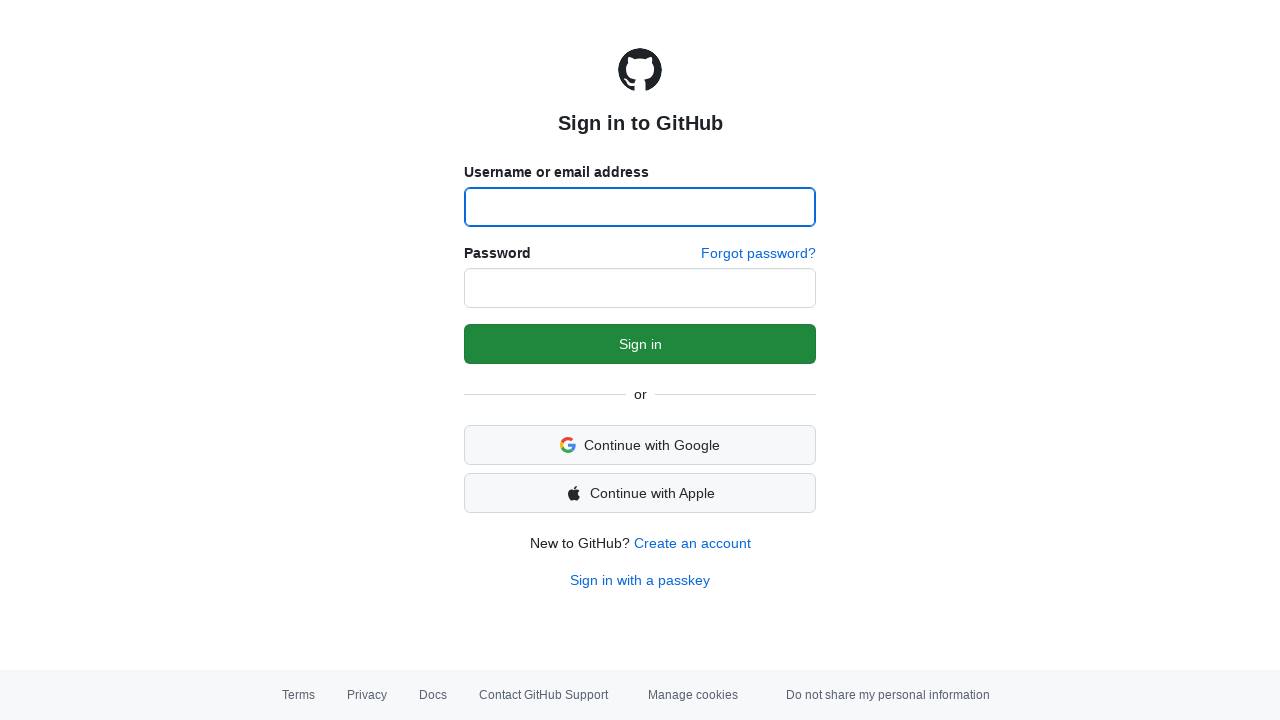